Tests that the Clear completed button displays correct text when an item is completed

Starting URL: https://demo.playwright.dev/todomvc

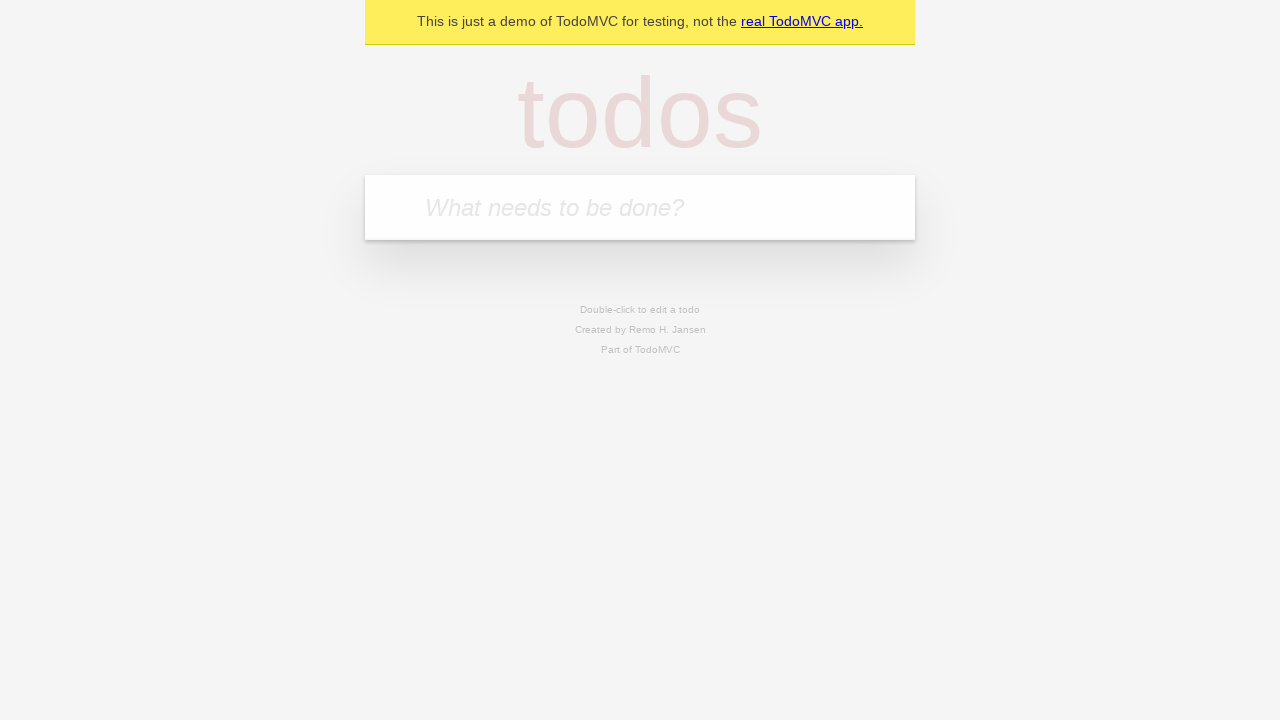

Filled todo input with 'buy some cheese' on internal:attr=[placeholder="What needs to be done?"i]
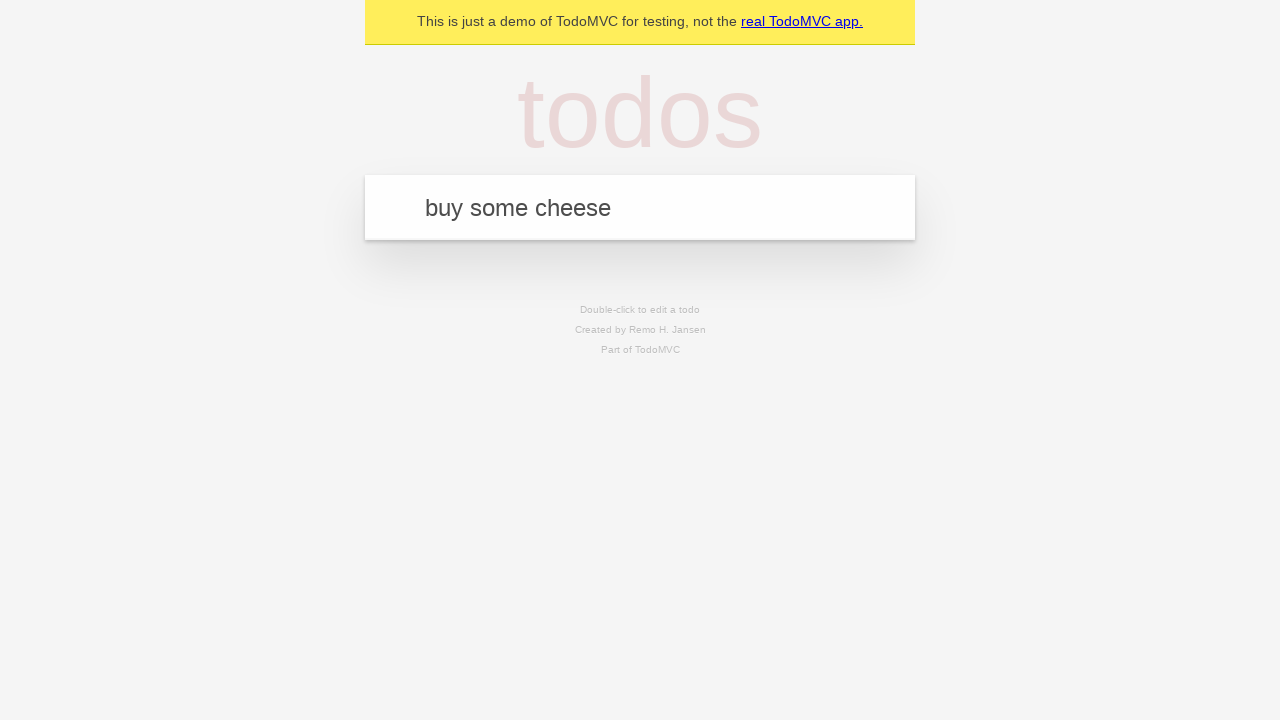

Pressed Enter to add first todo on internal:attr=[placeholder="What needs to be done?"i]
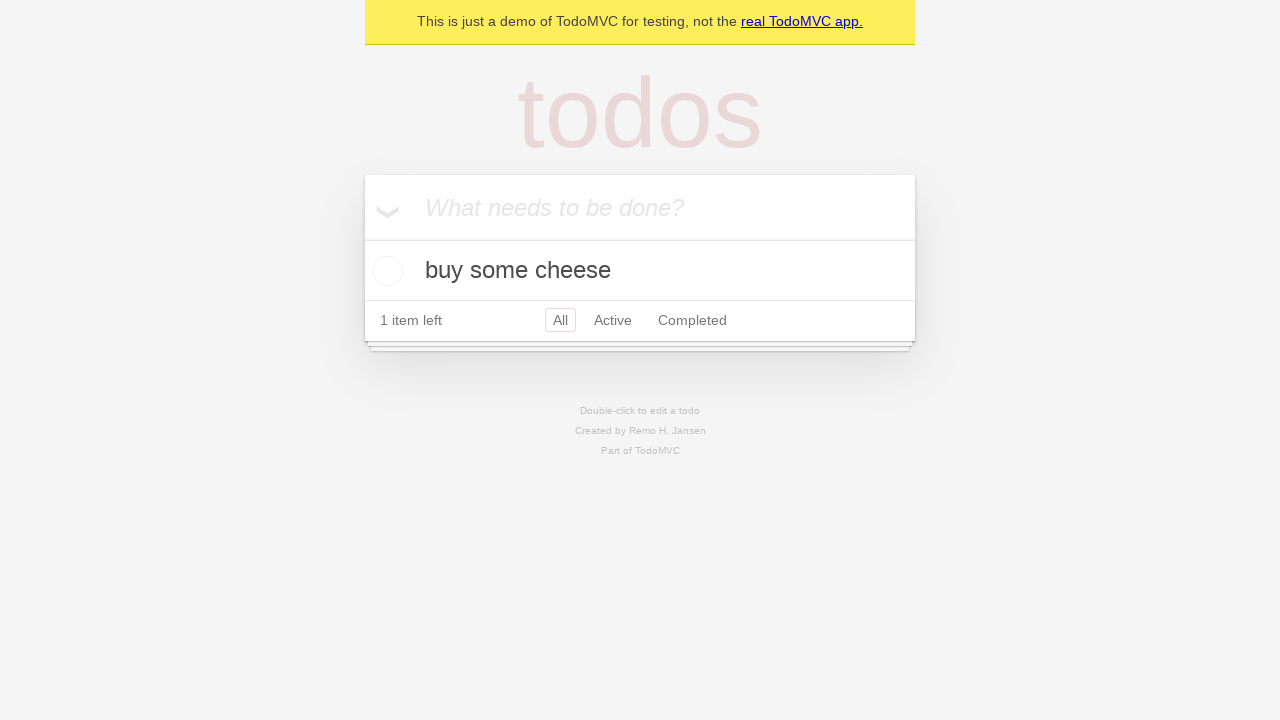

Filled todo input with 'feed the cat' on internal:attr=[placeholder="What needs to be done?"i]
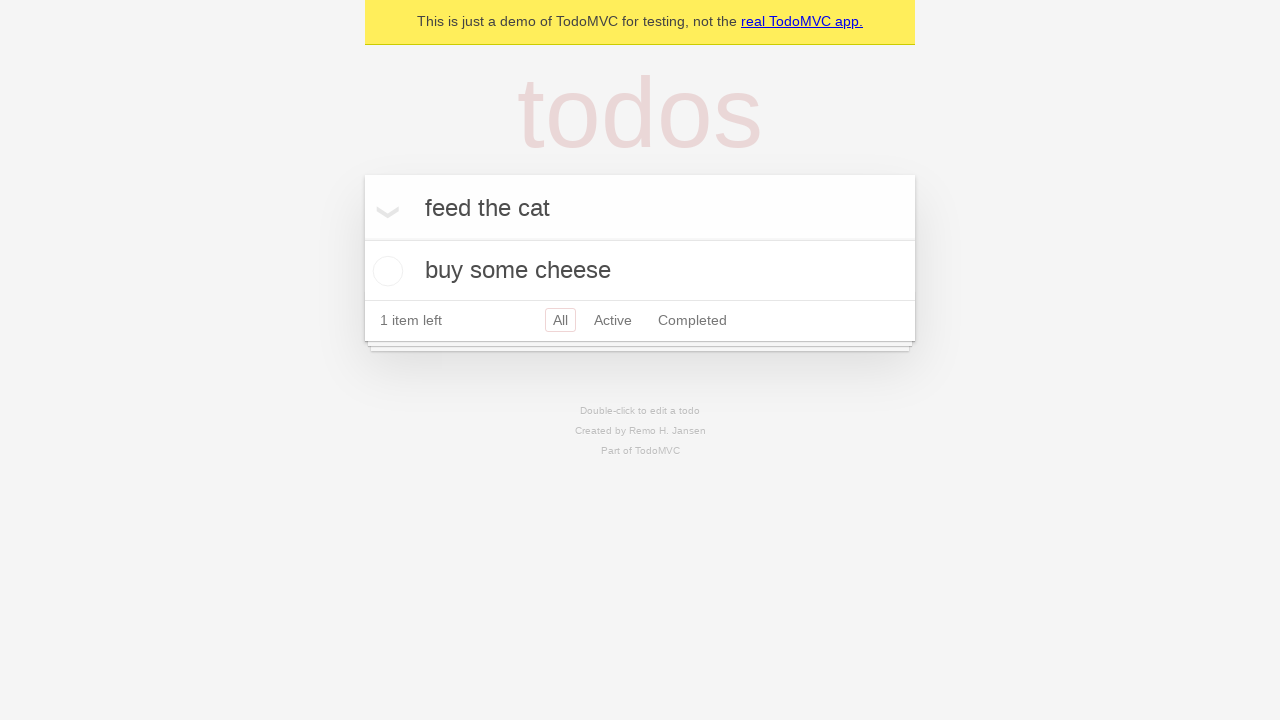

Pressed Enter to add second todo on internal:attr=[placeholder="What needs to be done?"i]
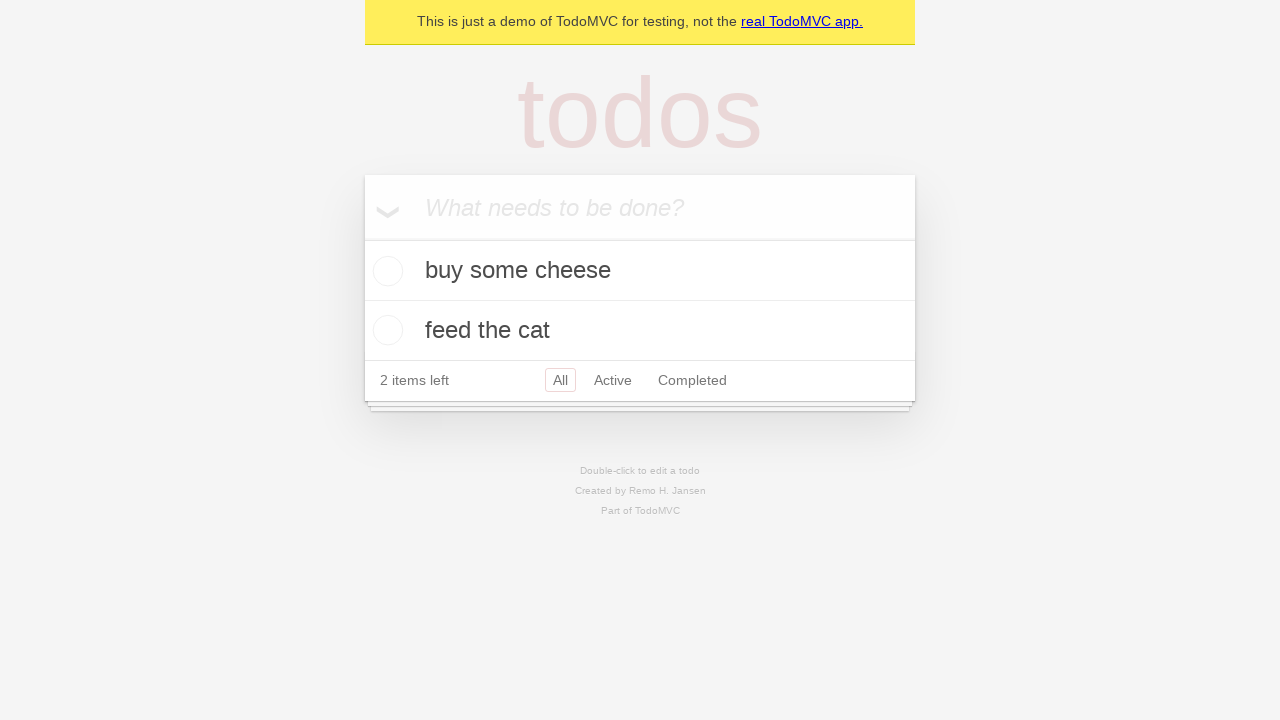

Filled todo input with 'book a doctors appointment' on internal:attr=[placeholder="What needs to be done?"i]
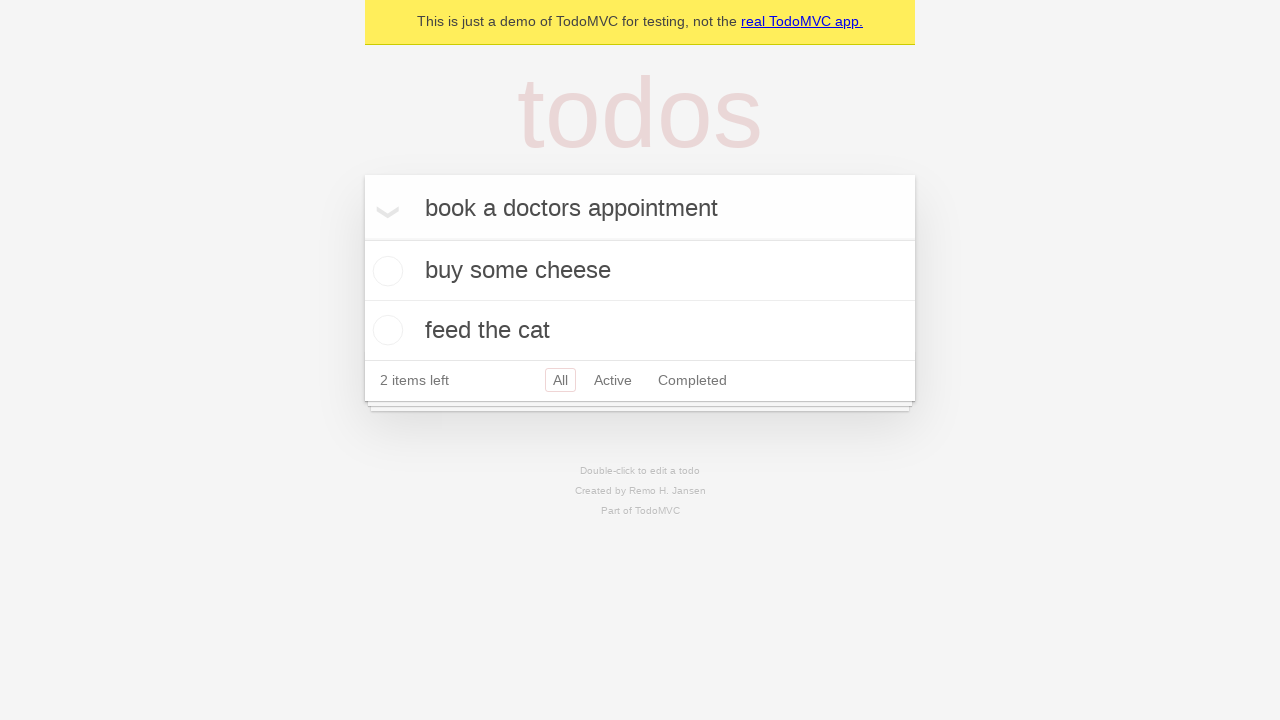

Pressed Enter to add third todo on internal:attr=[placeholder="What needs to be done?"i]
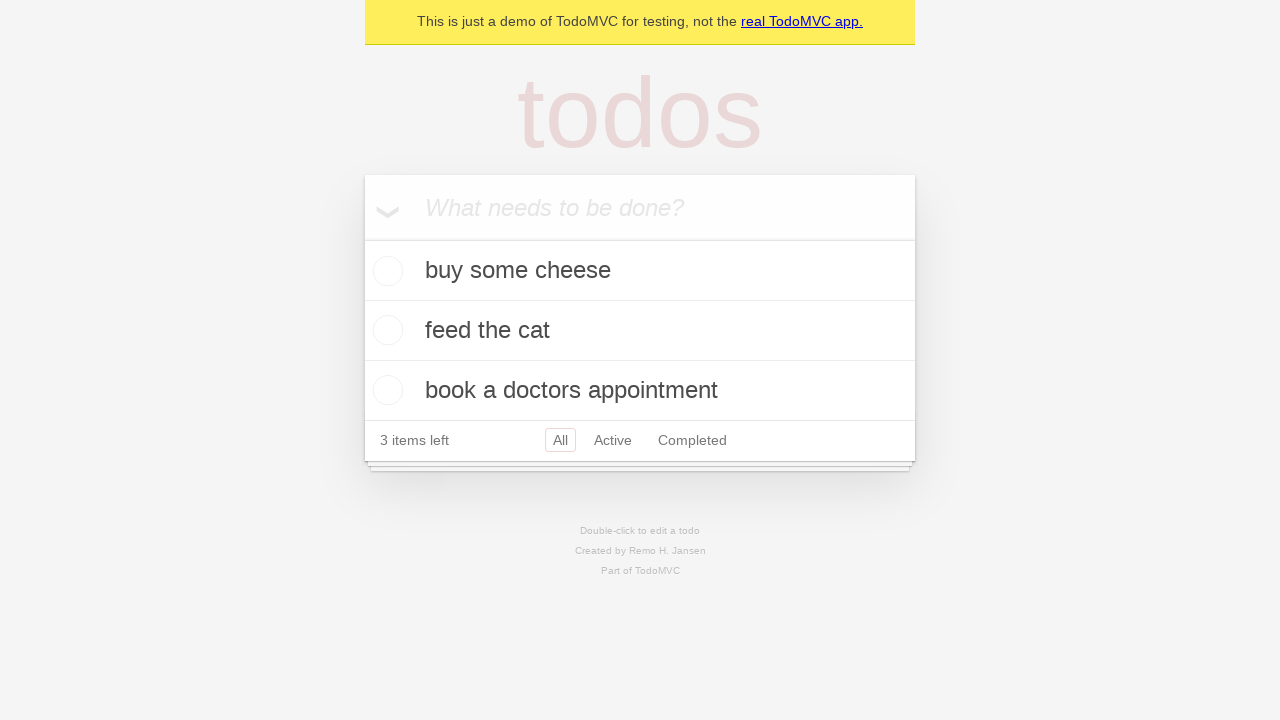

Checked the first todo item as completed at (385, 271) on .todo-list li .toggle >> nth=0
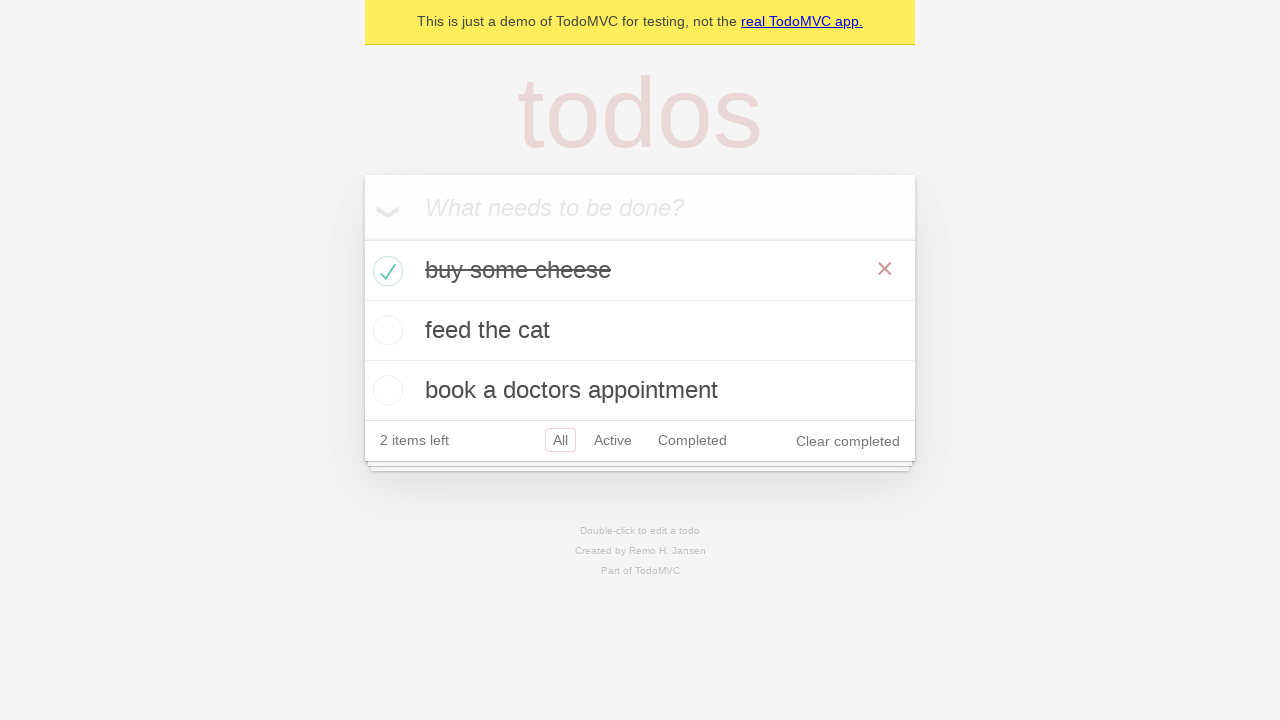

Verified 'Clear completed' button is displayed
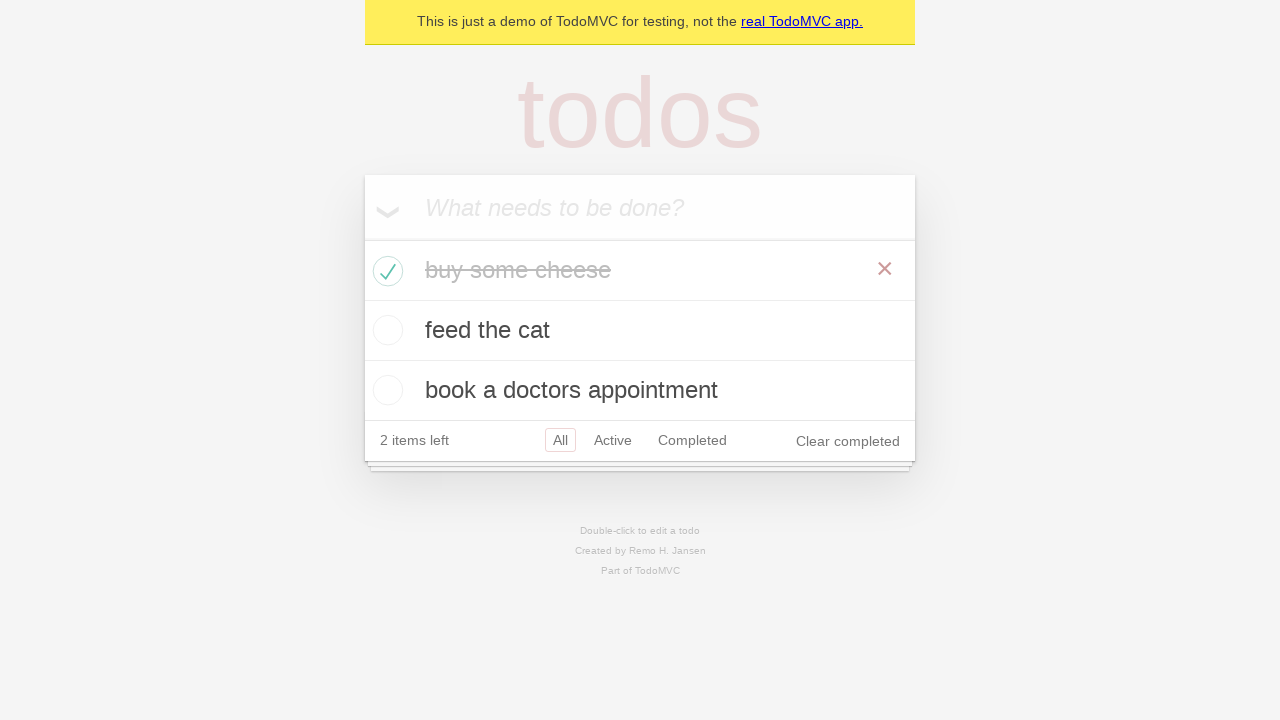

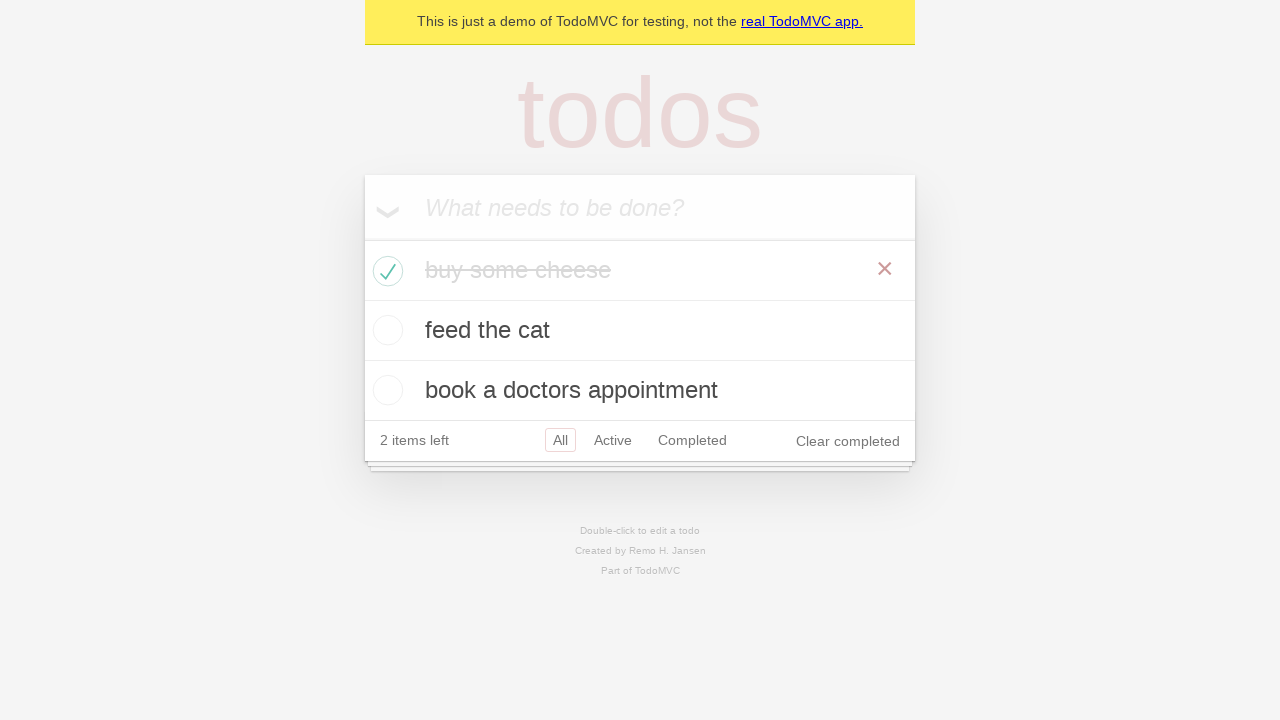